Tests search functionality with an invalid product name and verifies no results message appears

Starting URL: https://rahulshettyacademy.com/seleniumPractise/

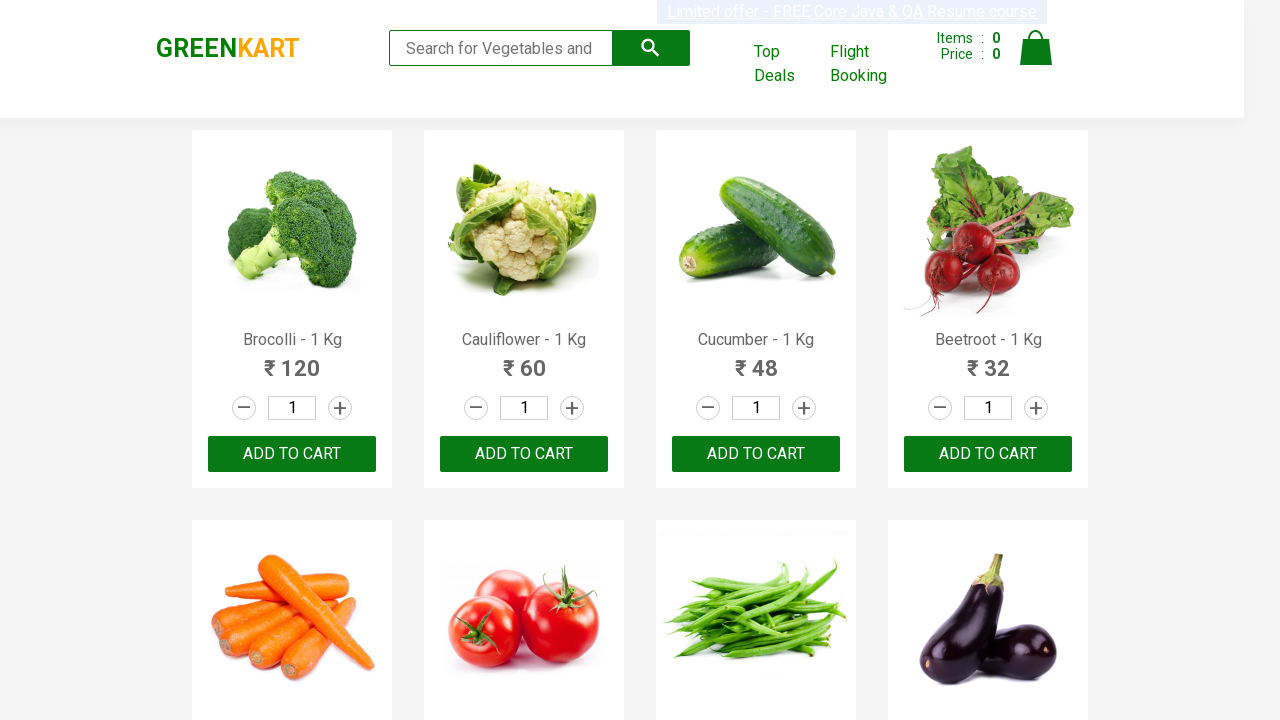

Filled search field with invalid product name 'bobTest123' on .search-keyword
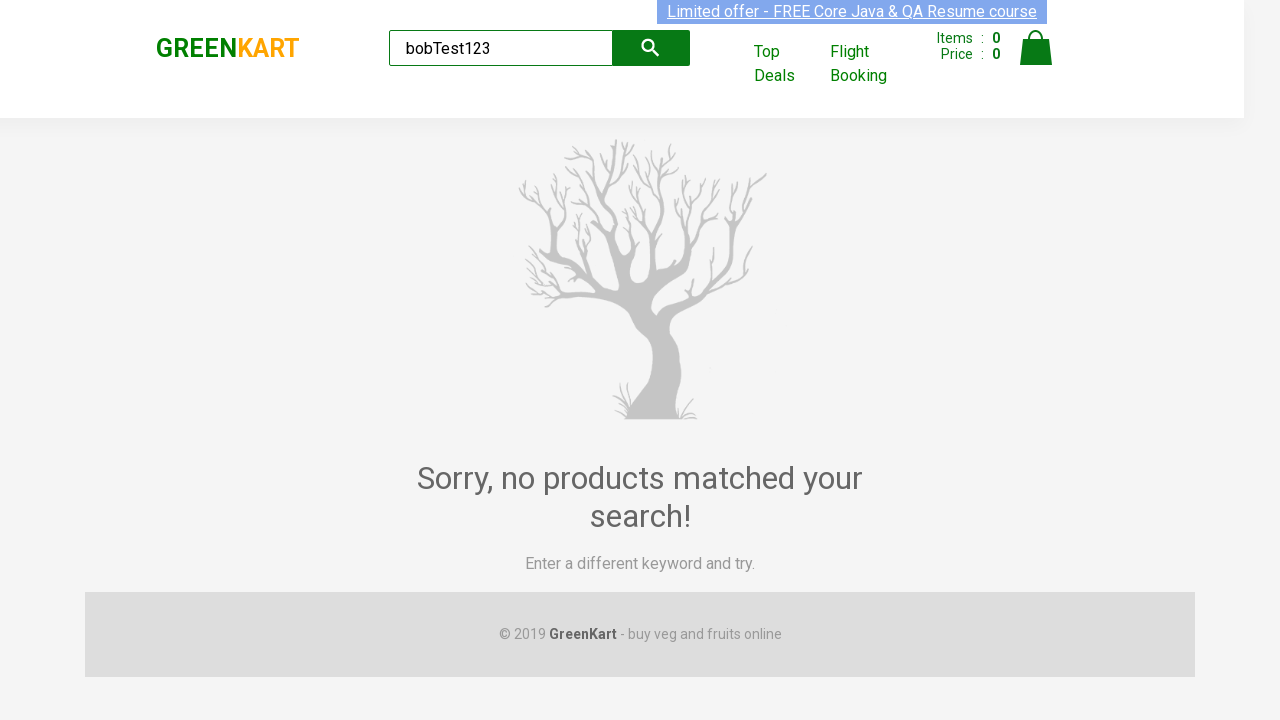

Waited 500ms for search filtering to complete
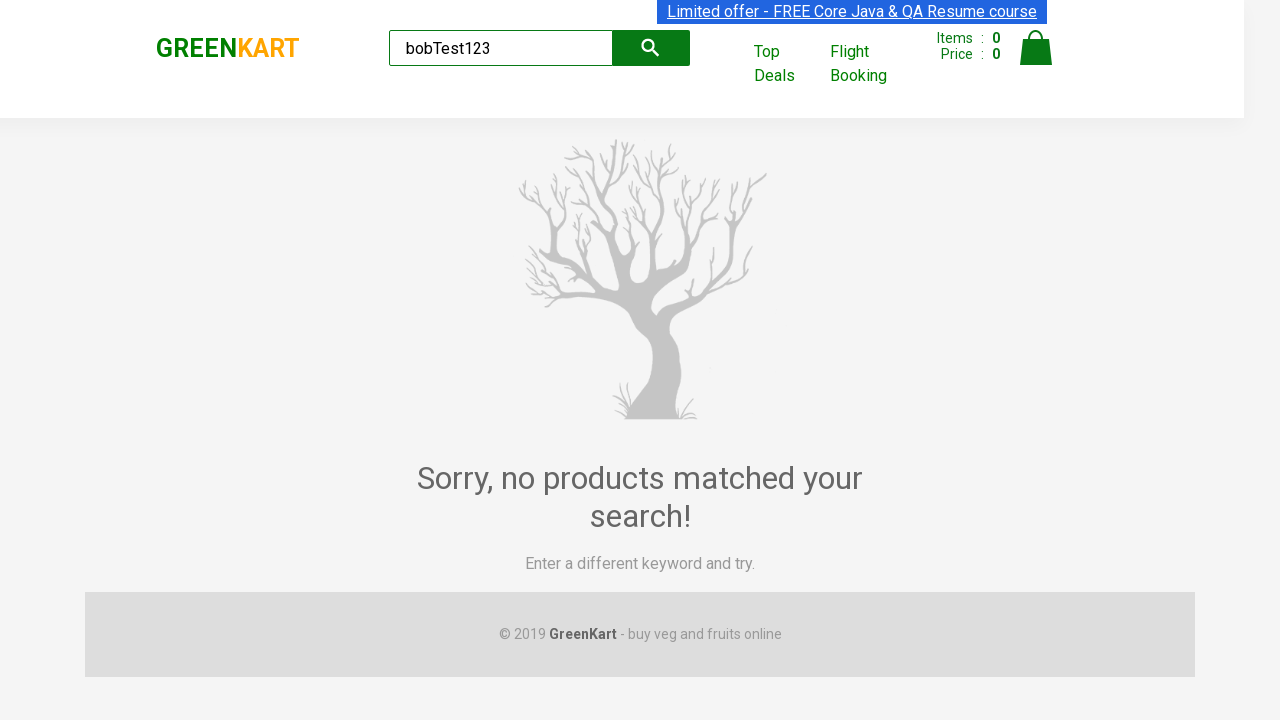

Verified 'Sorry, no products matched your search!' message is visible
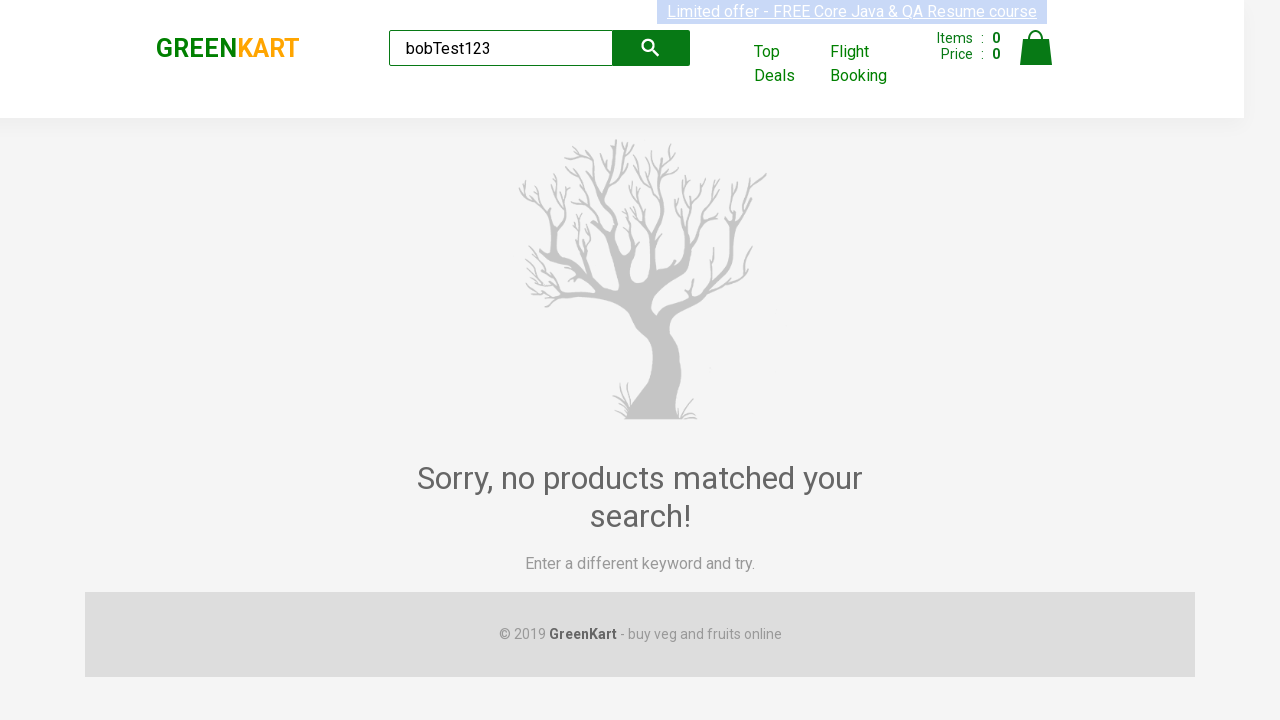

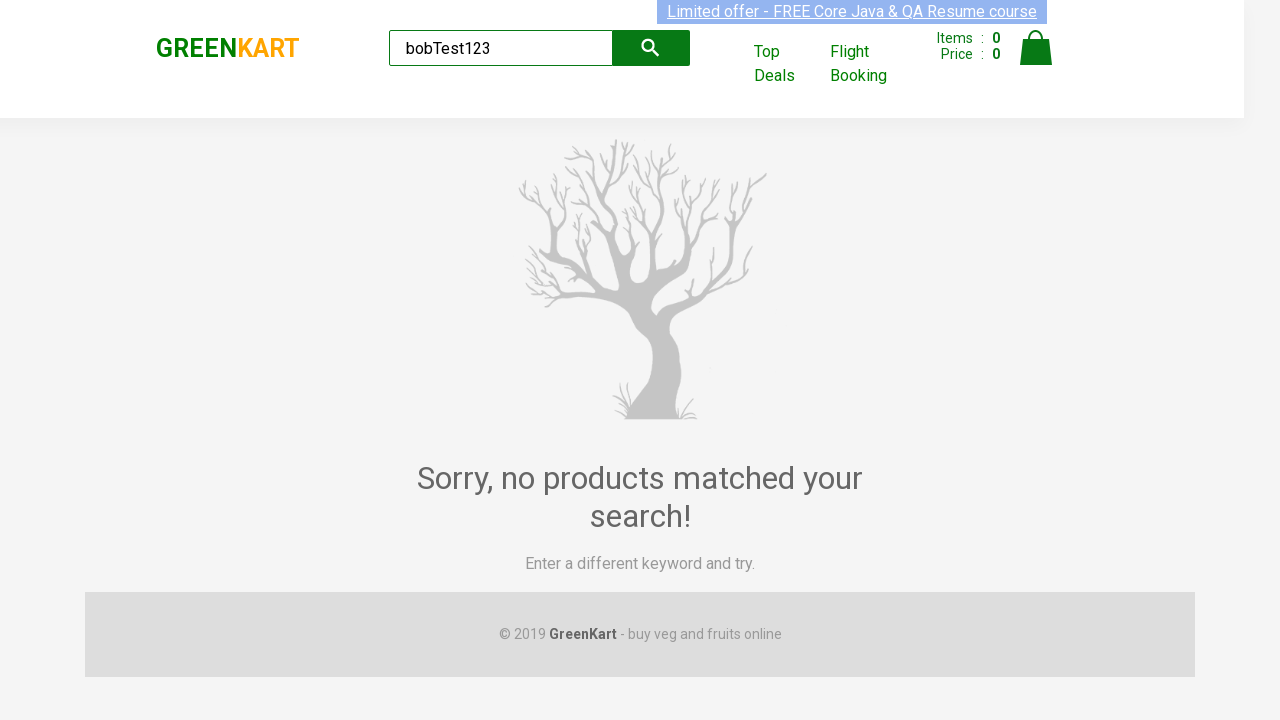